Tests keyboard actions by typing text in a textarea, selecting all with Ctrl+A, copying with Ctrl+C, tabbing to the next field, and pasting with Ctrl+V to demonstrate text comparison functionality.

Starting URL: https://text-compare.com/

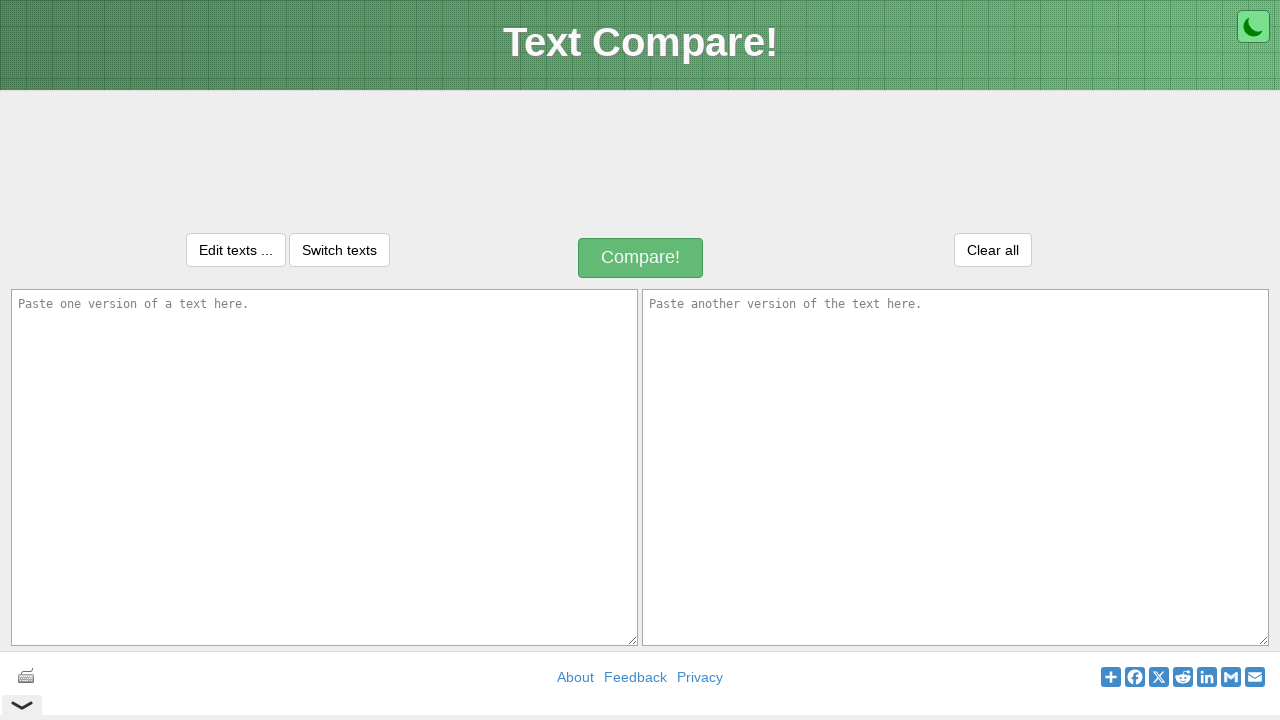

Typed 'Welcome to Bangalore' into the first textarea on textarea#inputText1
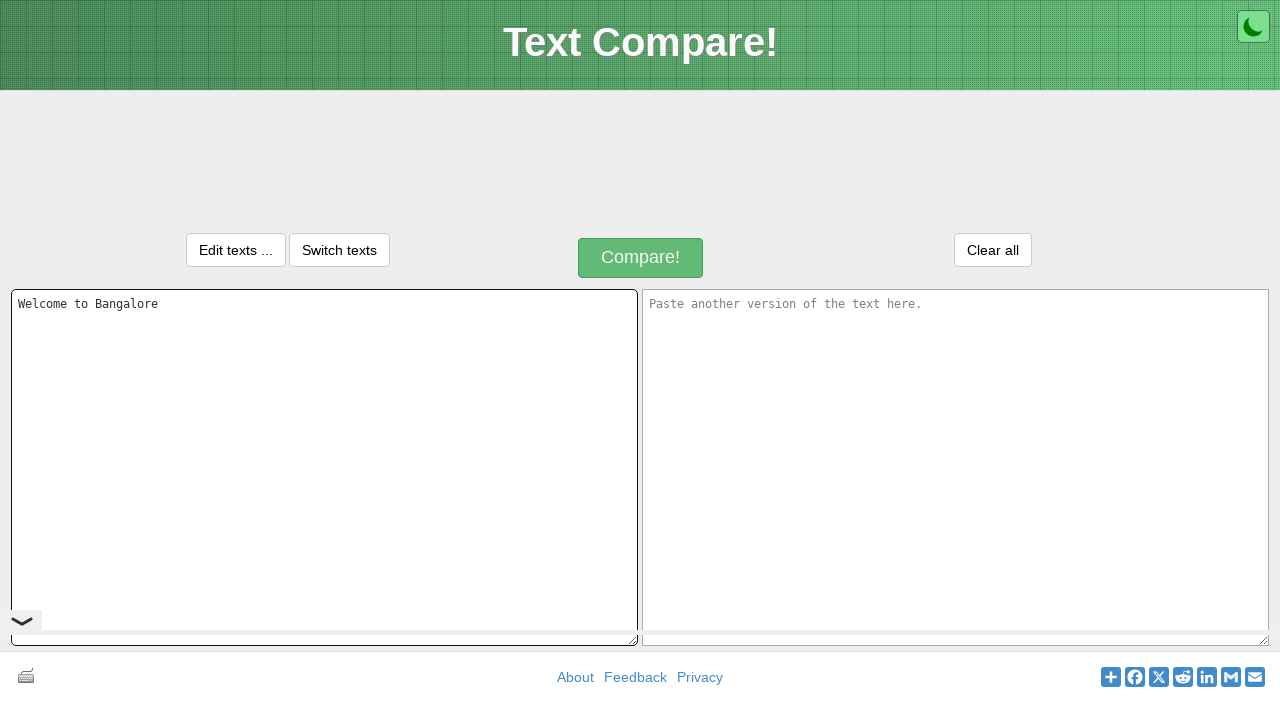

Clicked on the first textarea to ensure focus at (324, 467) on textarea#inputText1
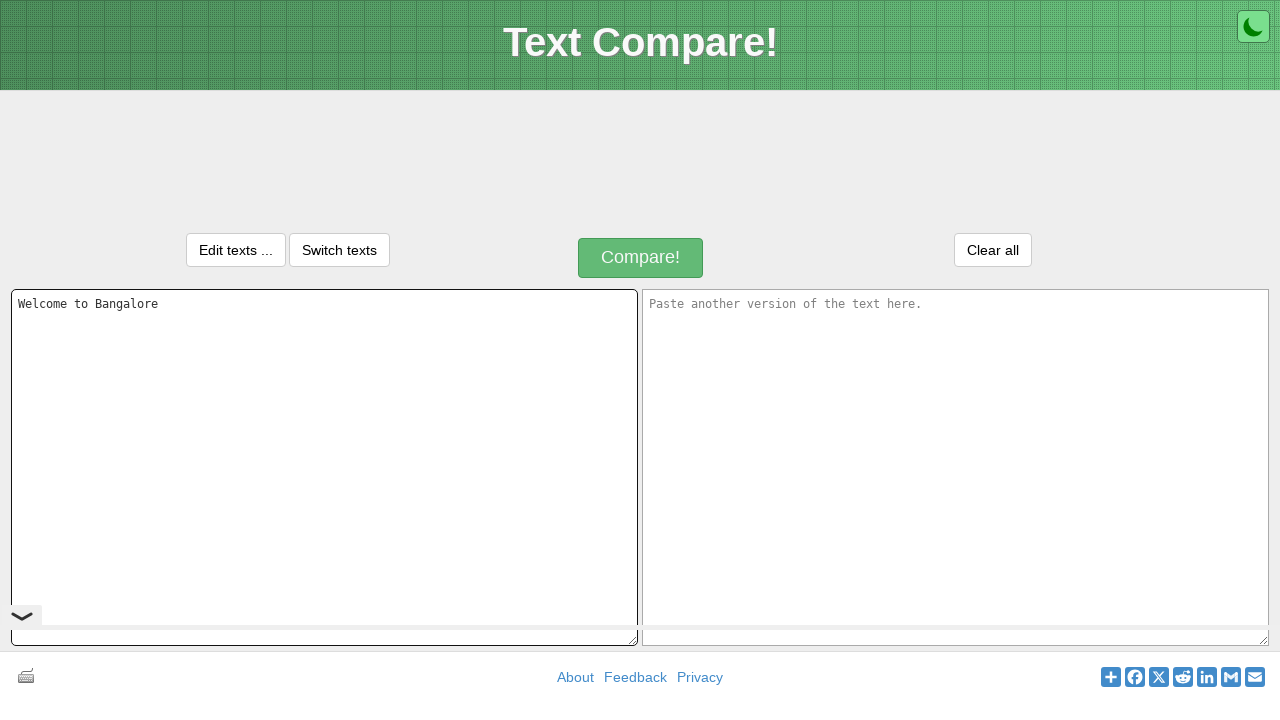

Selected all text in textarea using Ctrl+A
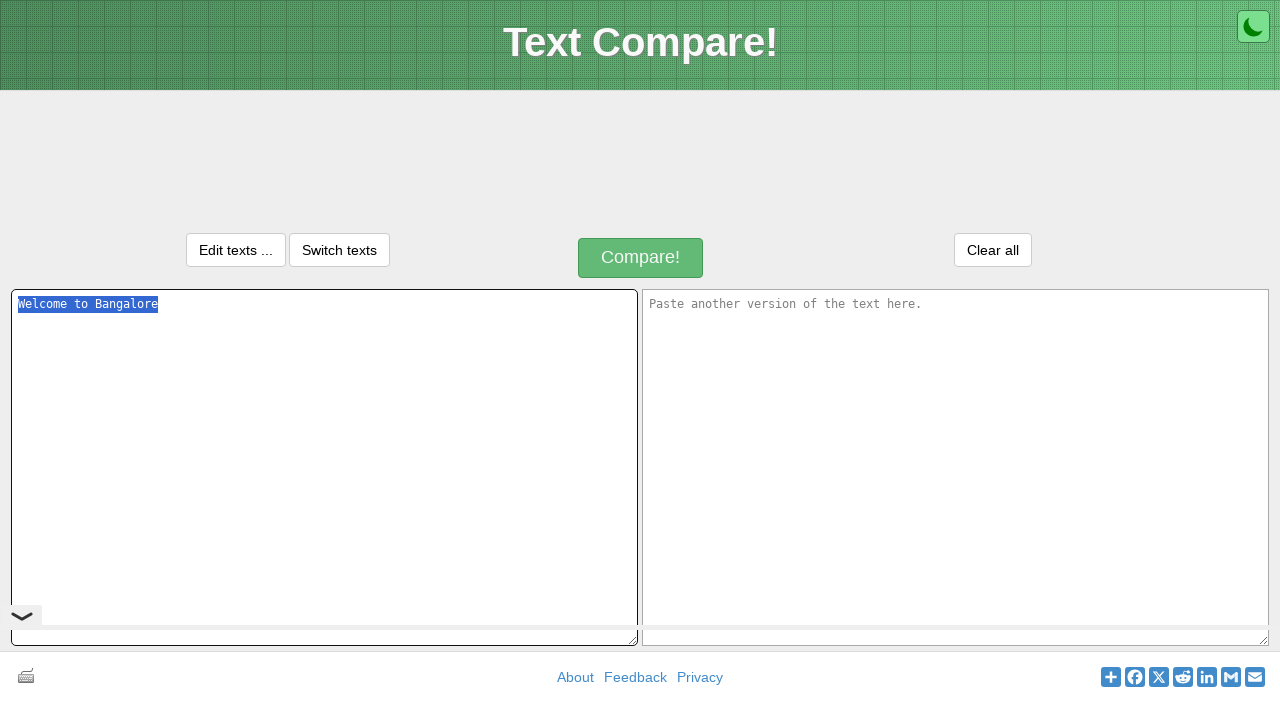

Copied selected text using Ctrl+C
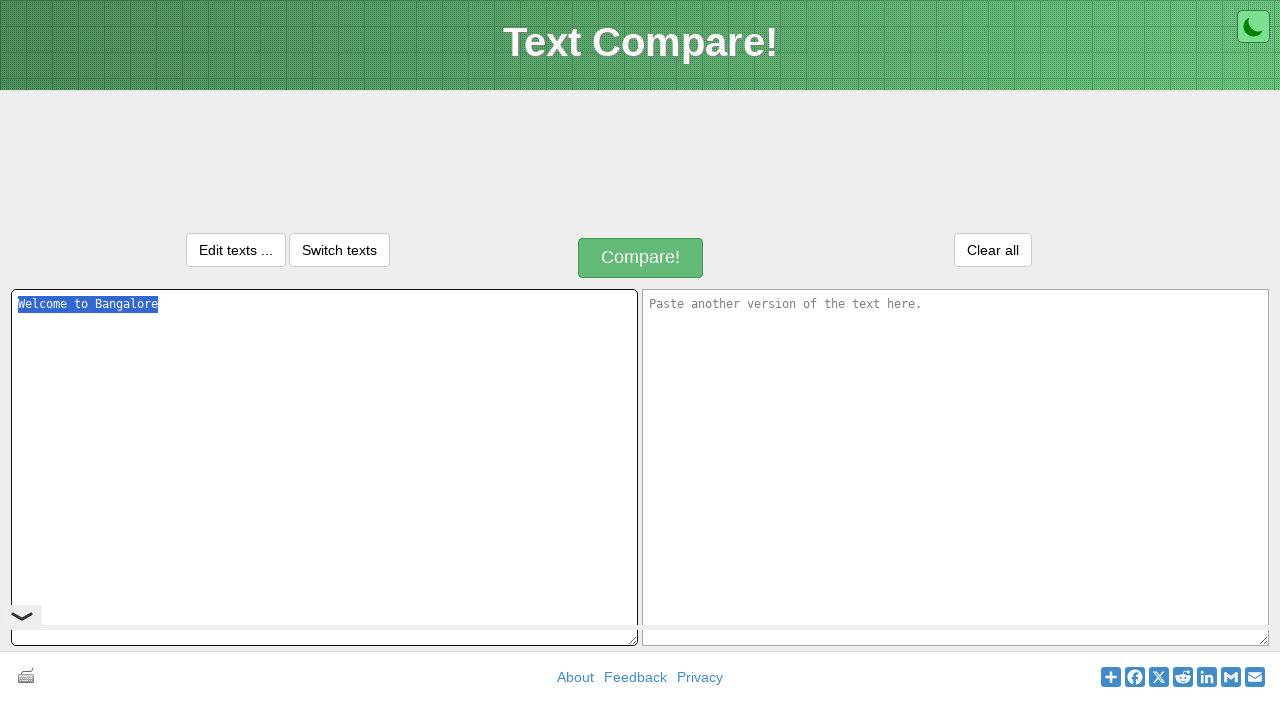

Pressed Tab to move focus to the next textarea field
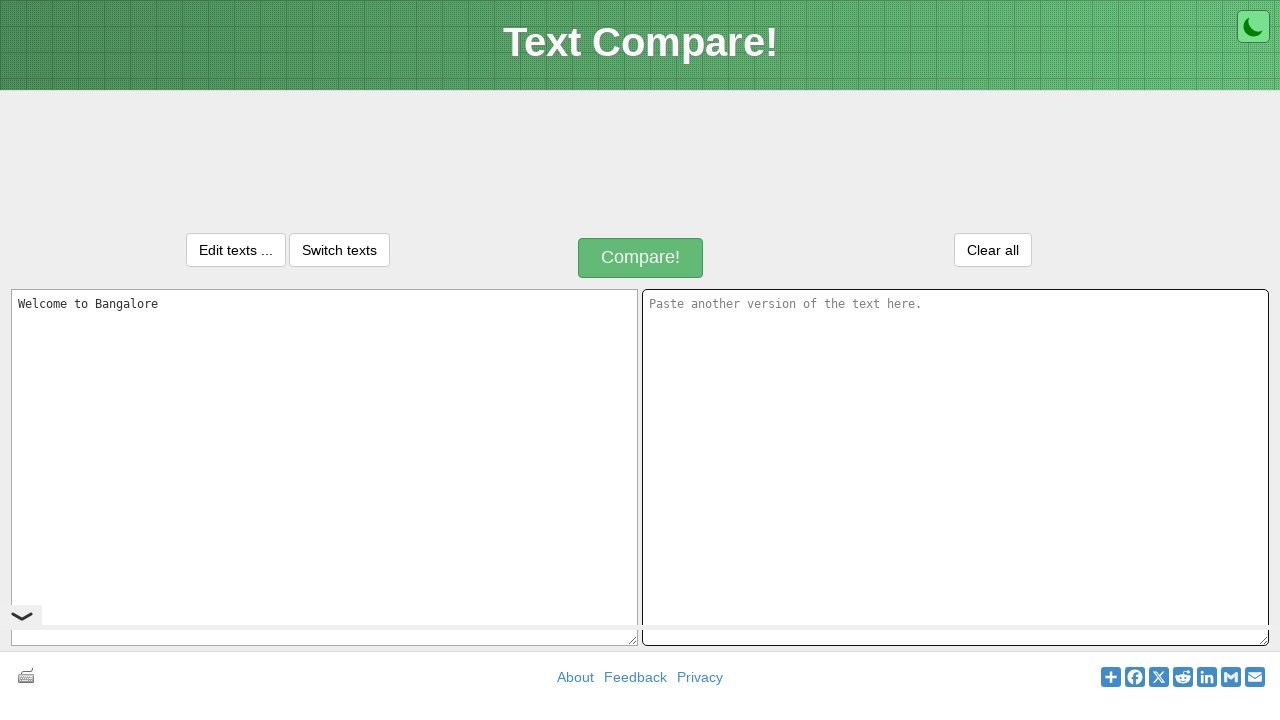

Pasted copied text into the second textarea using Ctrl+V
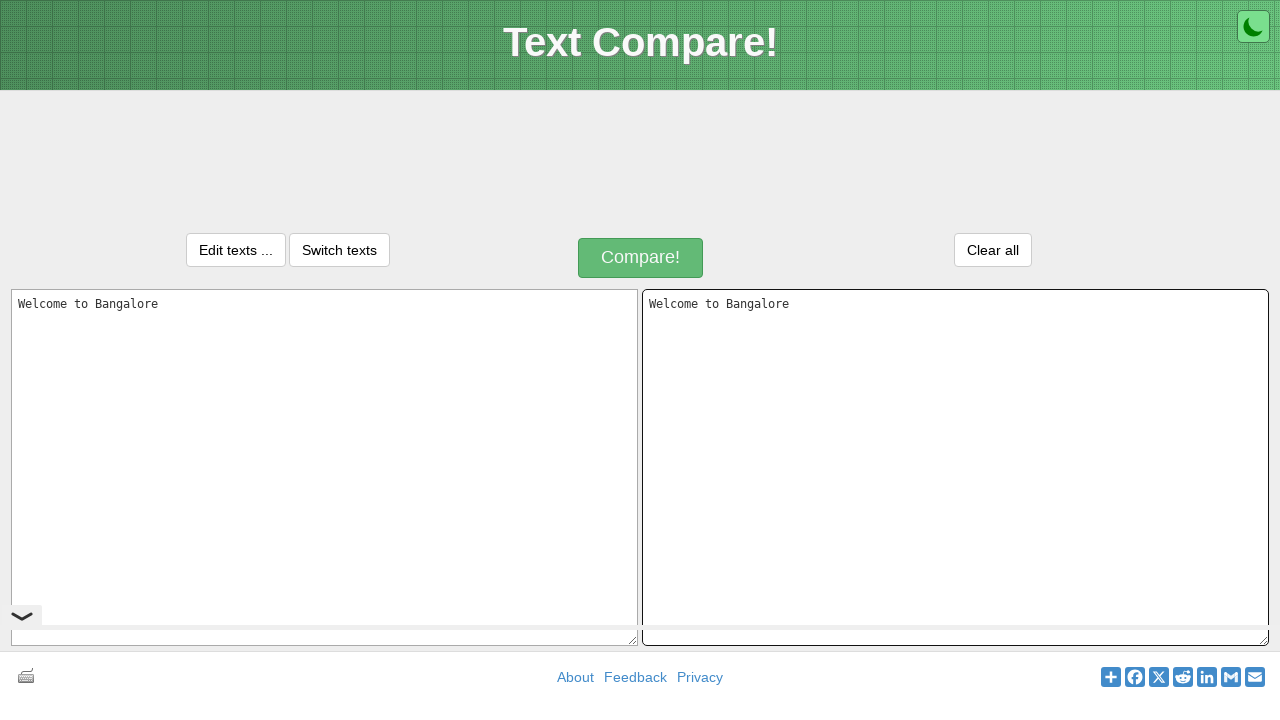

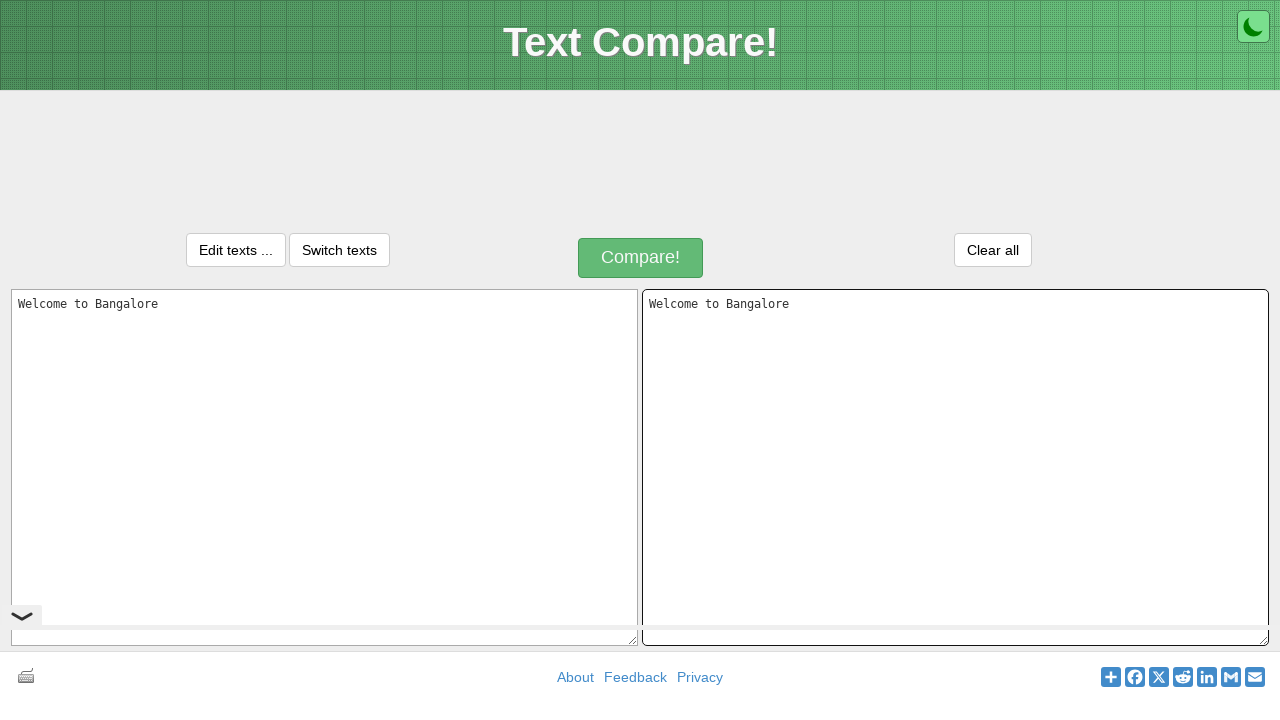